Tests filling out the Overpass API query form by entering a sample query into the textarea and submitting it

Starting URL: https://lz4.overpass-api.de/query_form.html

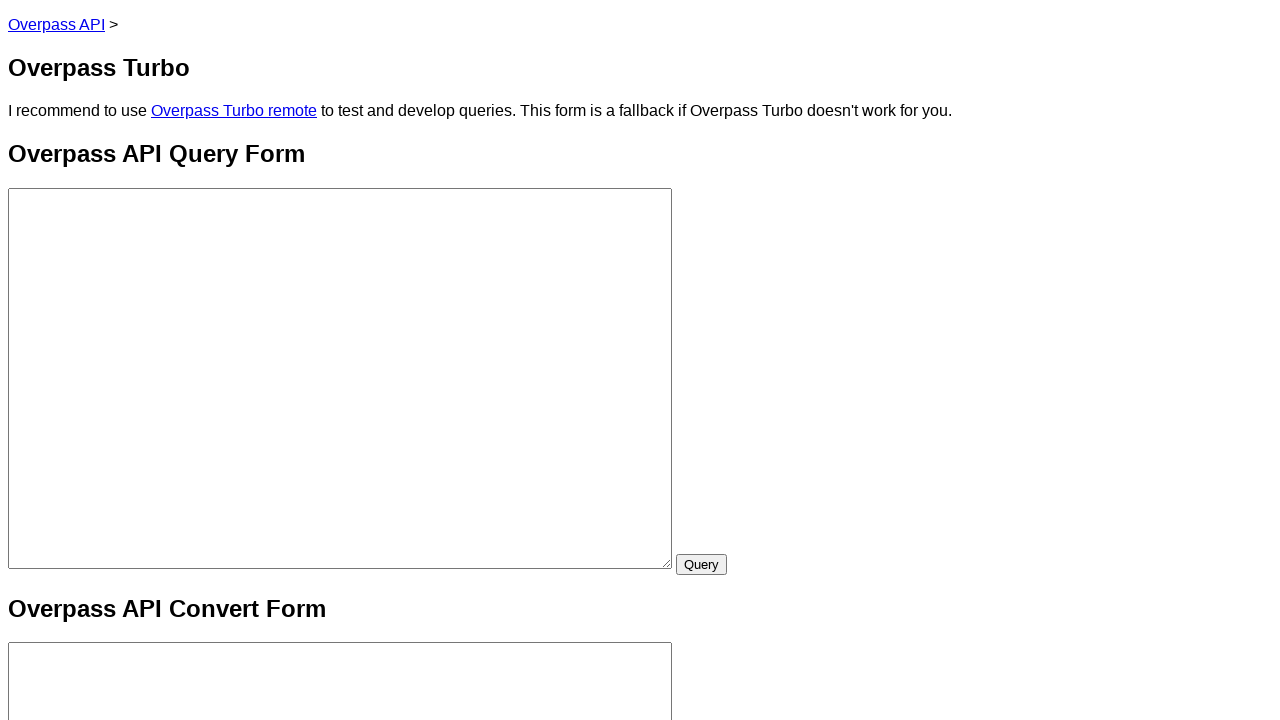

Waited for Overpass API query form textarea to load
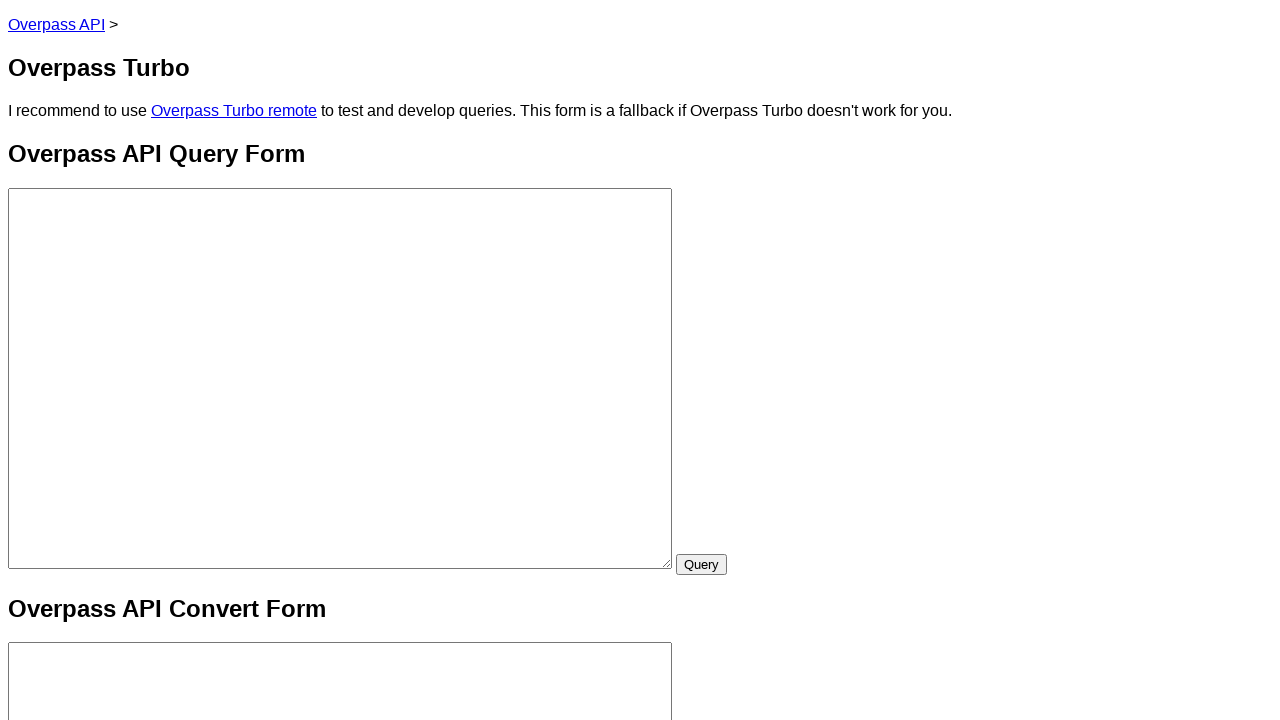

Filled textarea with sample Overpass query on textarea[name='data']
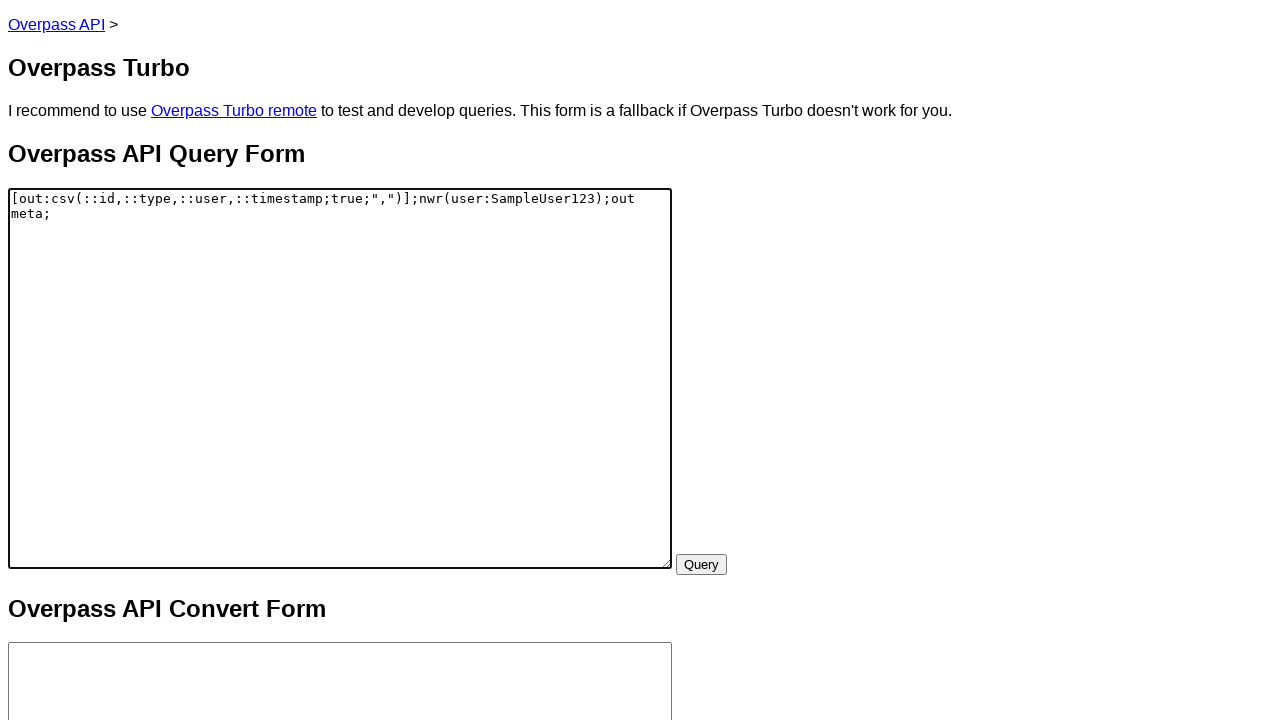

Clicked submit button to execute the query at (702, 564) on form input[type='submit']
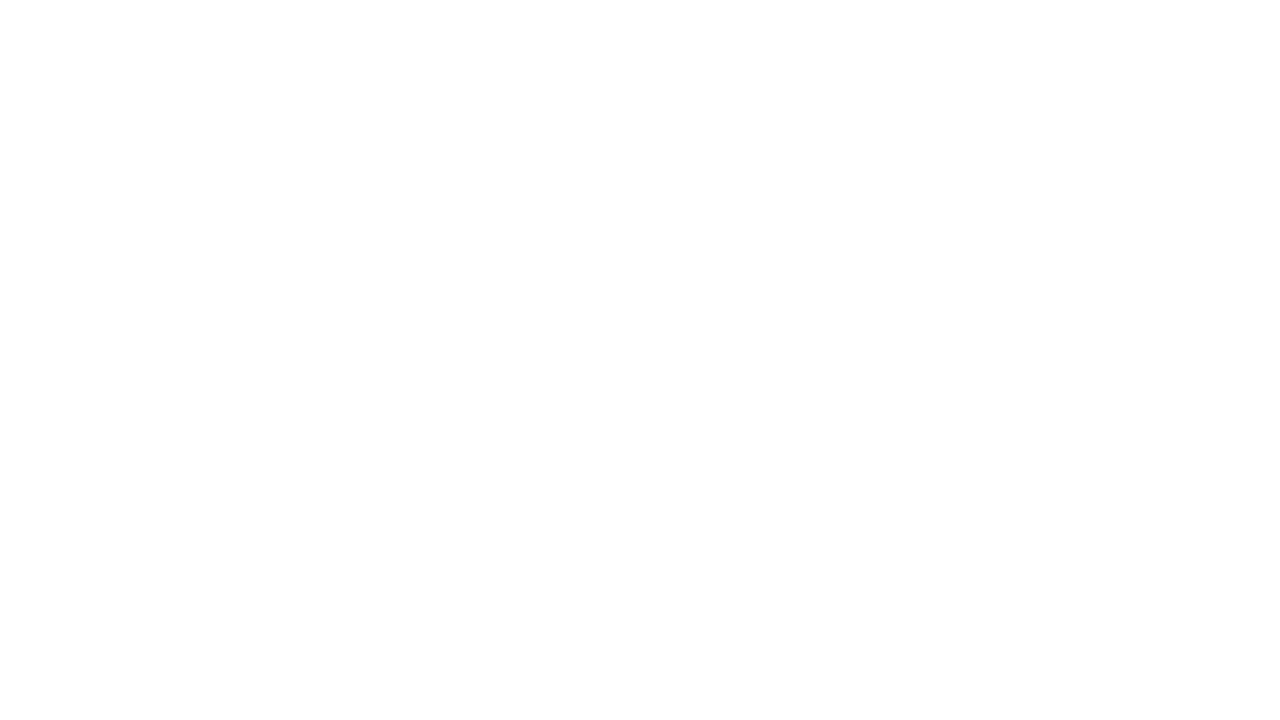

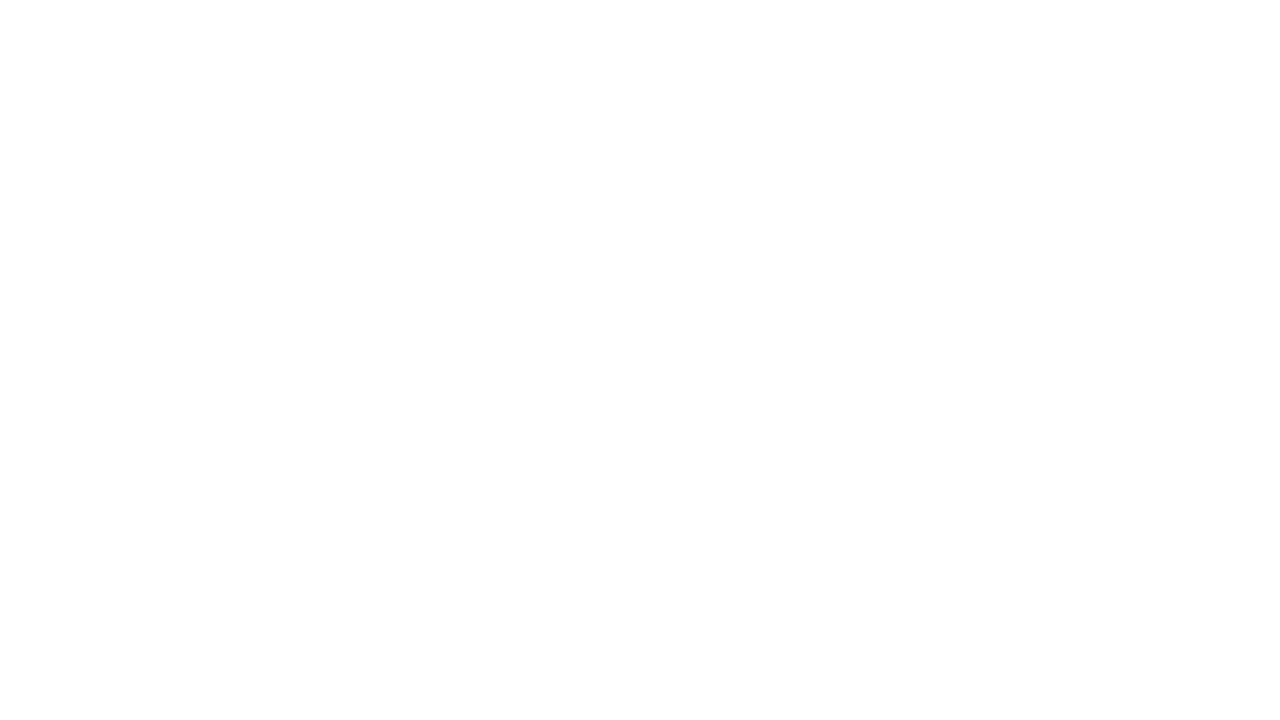